Tests the selectable widget by clicking on a single item to select it

Starting URL: https://jqueryui.com/

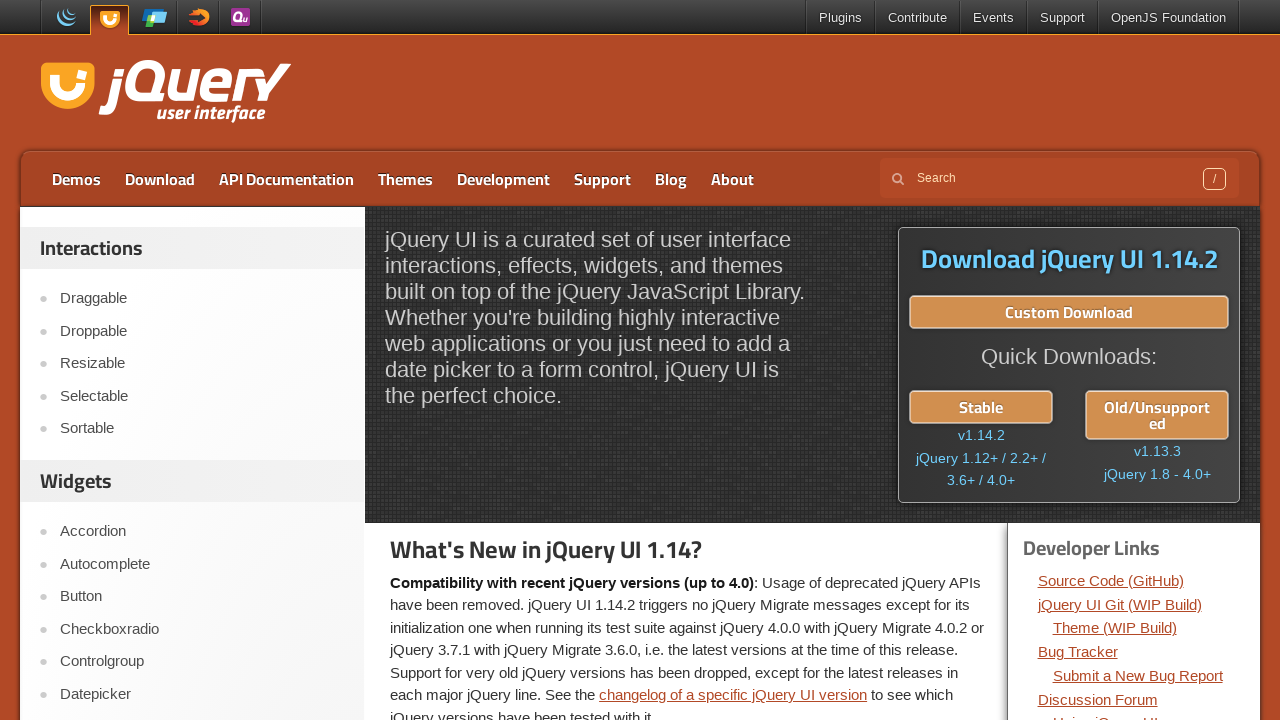

Clicked on Selectable link in navigation at (202, 396) on a:text('Selectable')
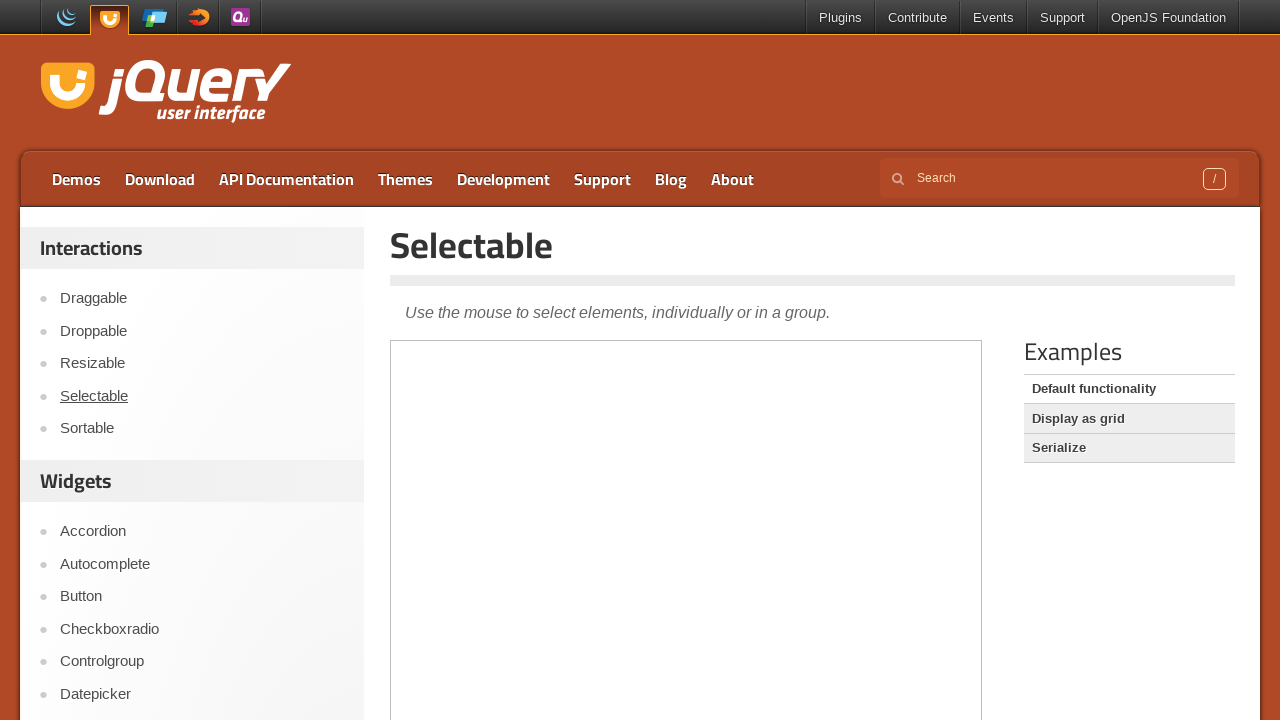

Located the demo iframe
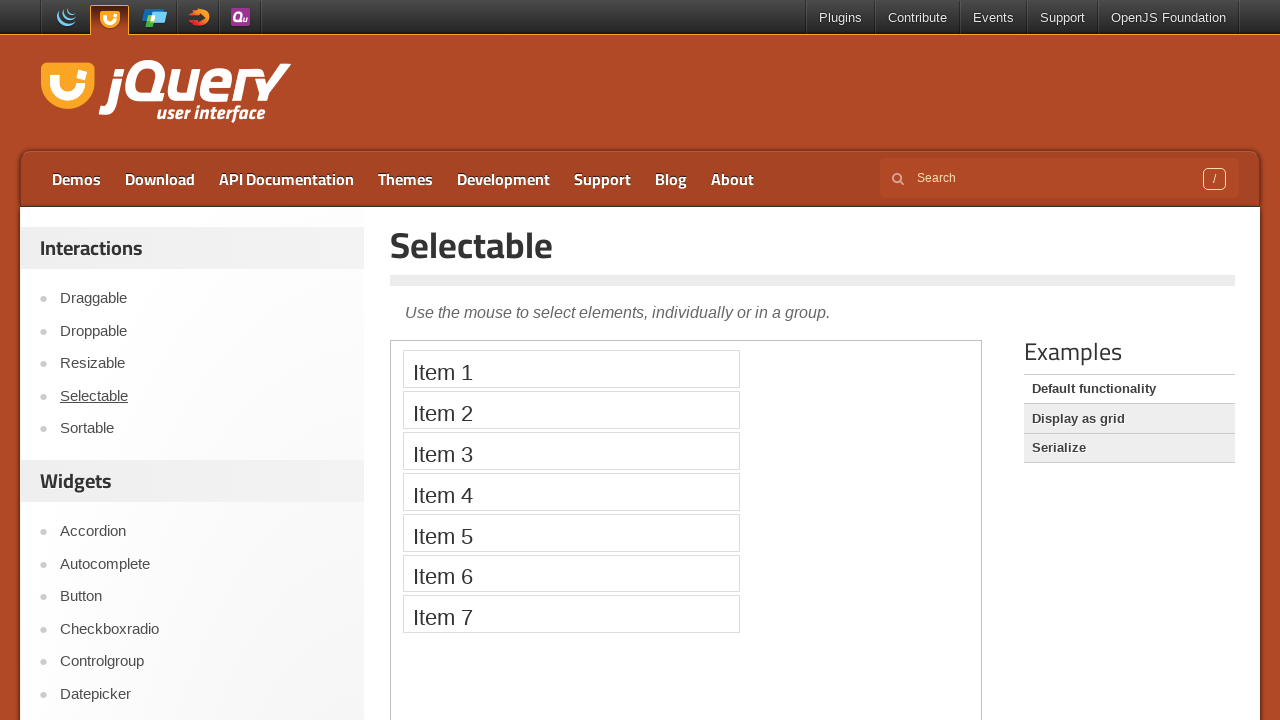

Clicked on Item 3 to select it at (571, 451) on iframe.demo-frame >> nth=0 >> internal:control=enter-frame >> li:text('Item 3')
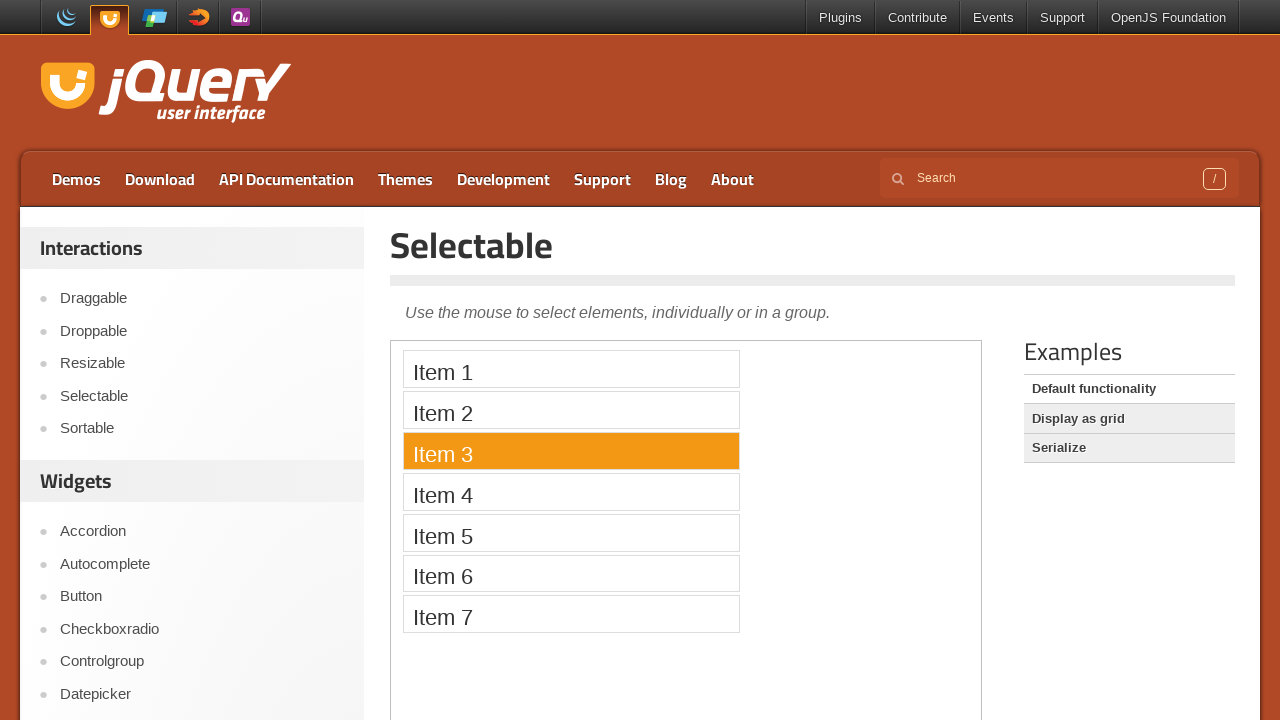

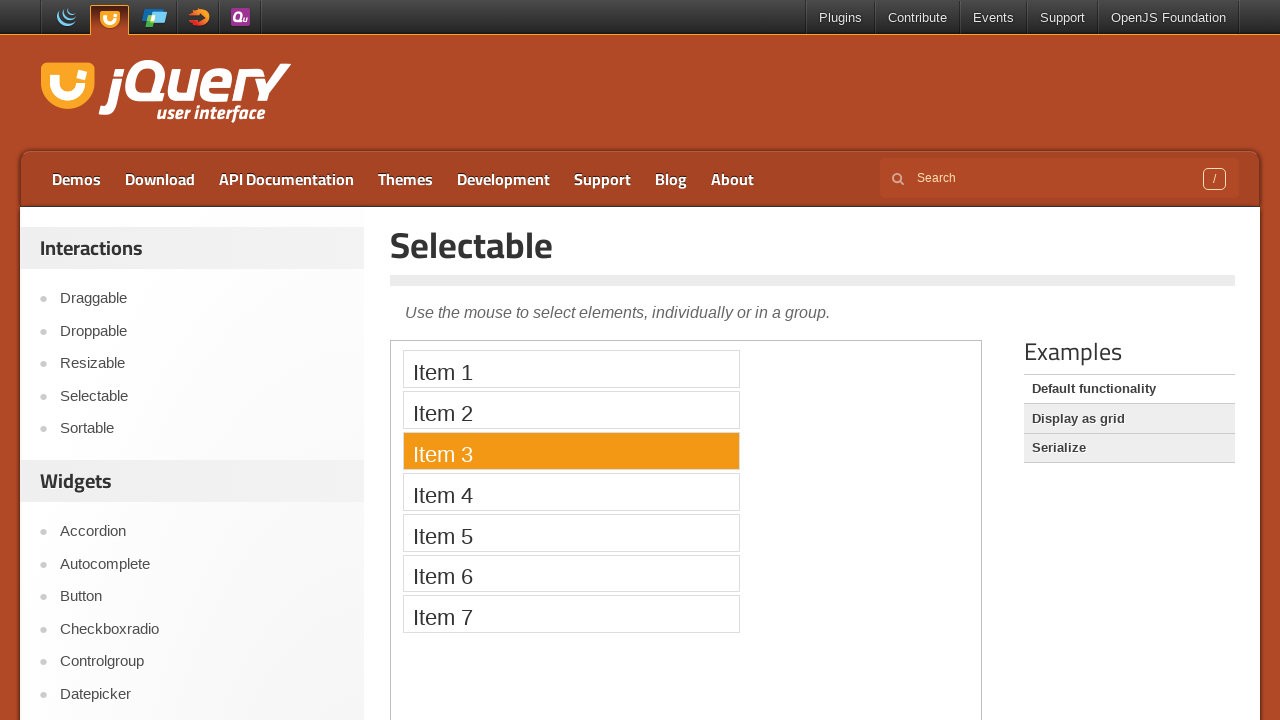